Tests drag and drop with offset positioning on a draggable list example

Starting URL: https://david-desmaisons.github.io/draggable-example/

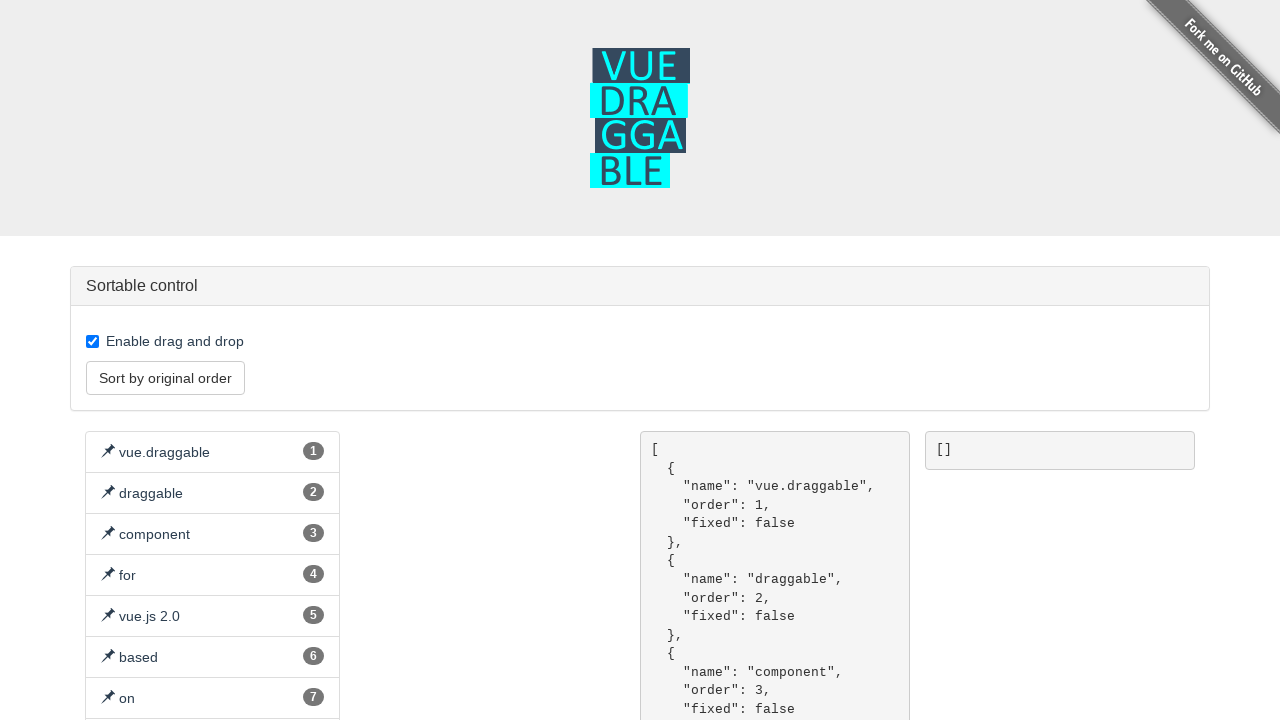

Waited for page to load
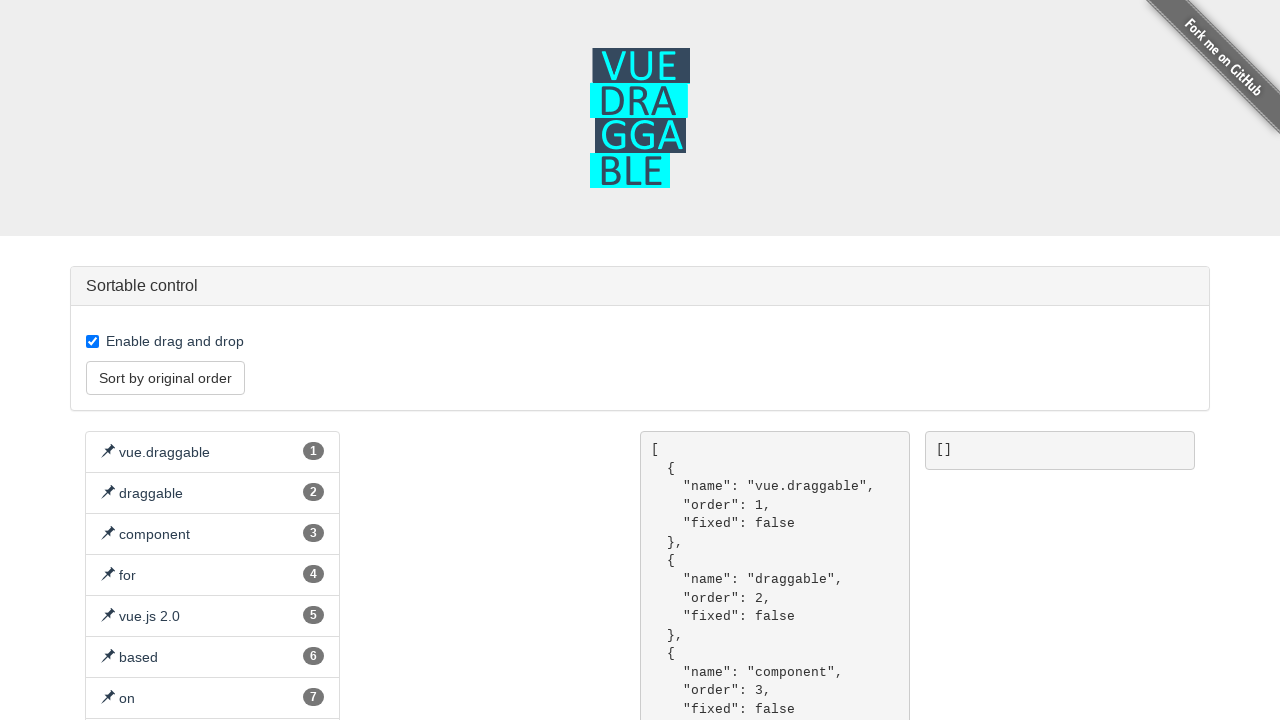

Dragged first list item to second position with offset at (212, 534)
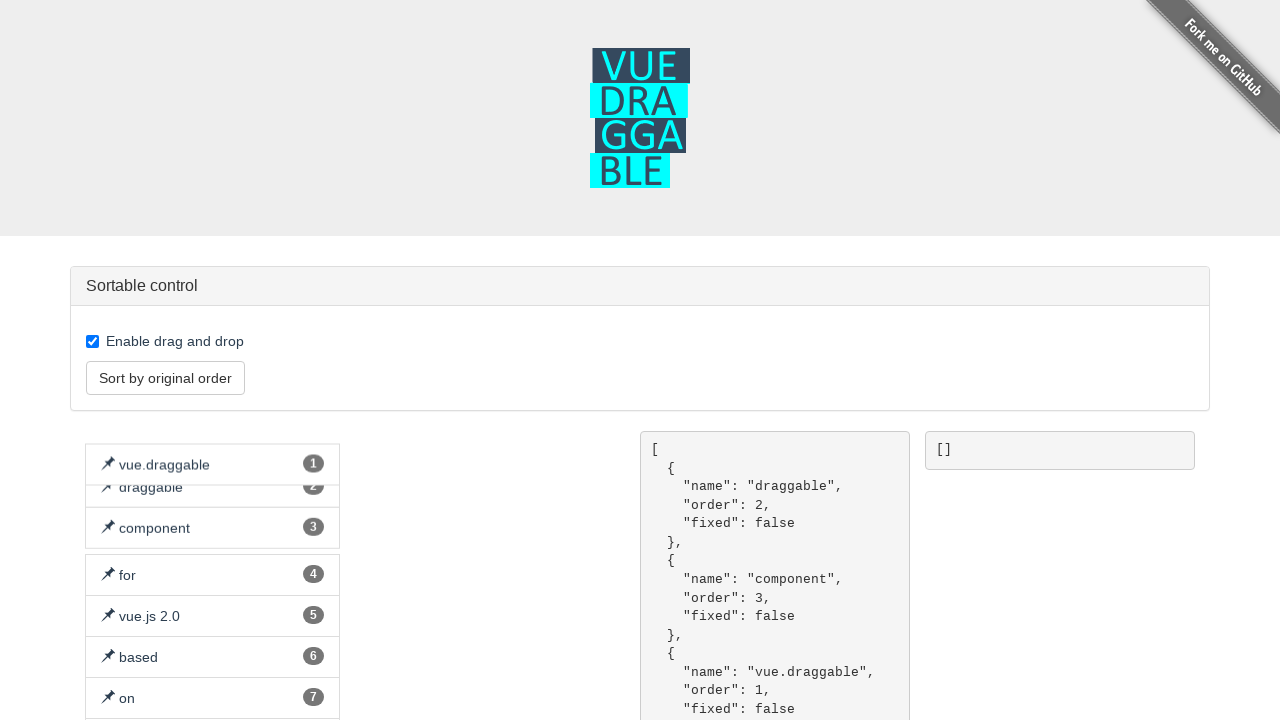

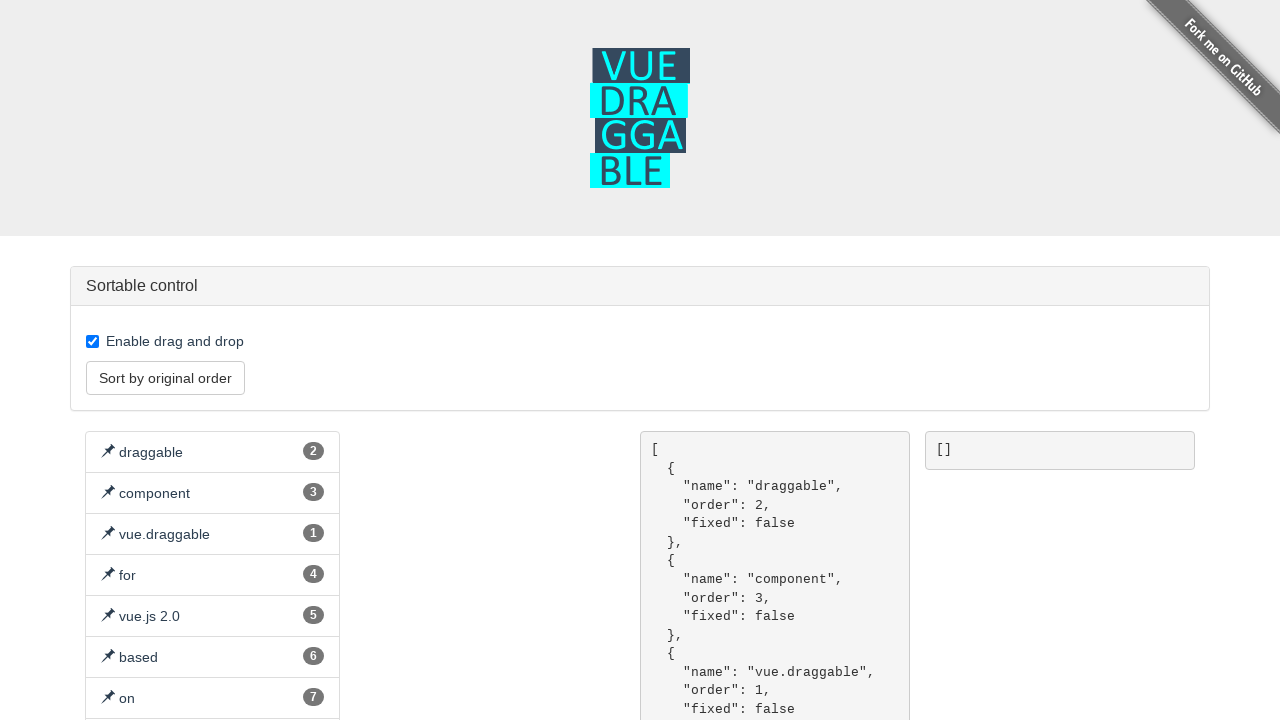